Tests jQuery UI price range slider functionality by dragging the minimum slider handle to a new position

Starting URL: https://www.jqueryscript.net/demo/Price-Range-Slider-jQuery-UI/

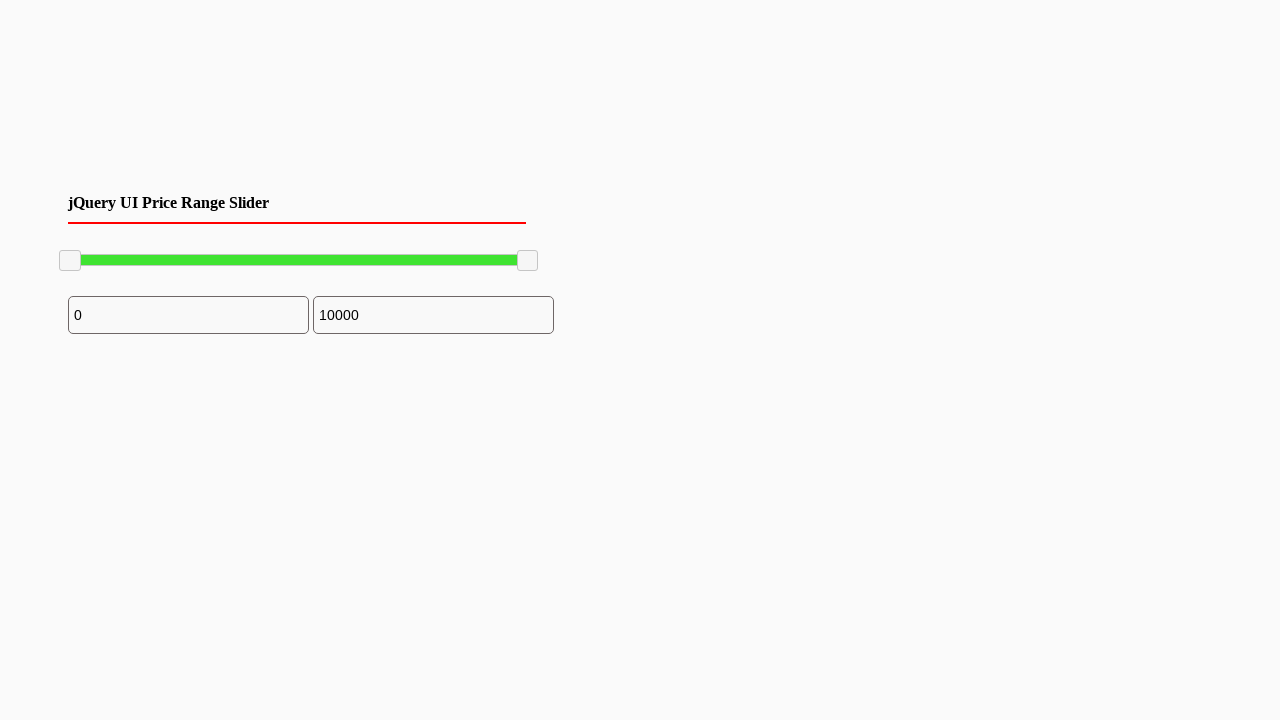

Located the minimum price slider handle
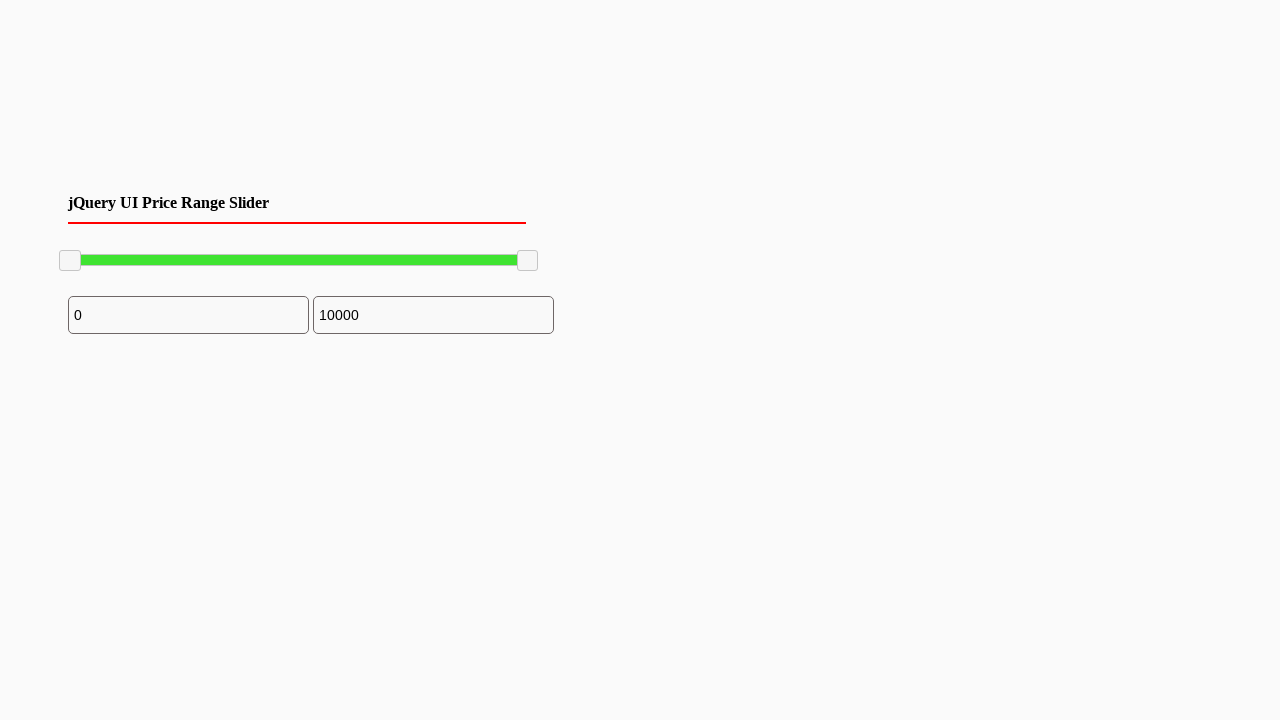

Retrieved initial slider bounding box
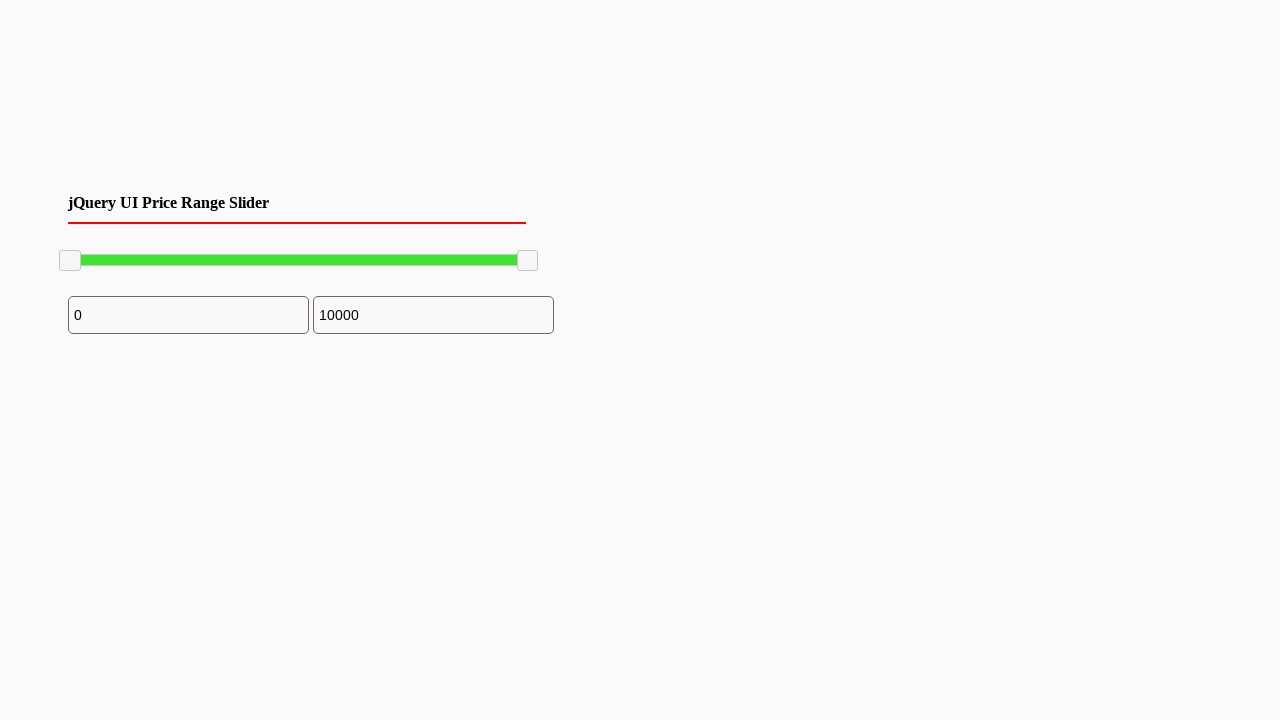

Initial slider position: (59.40625, 250.203125)
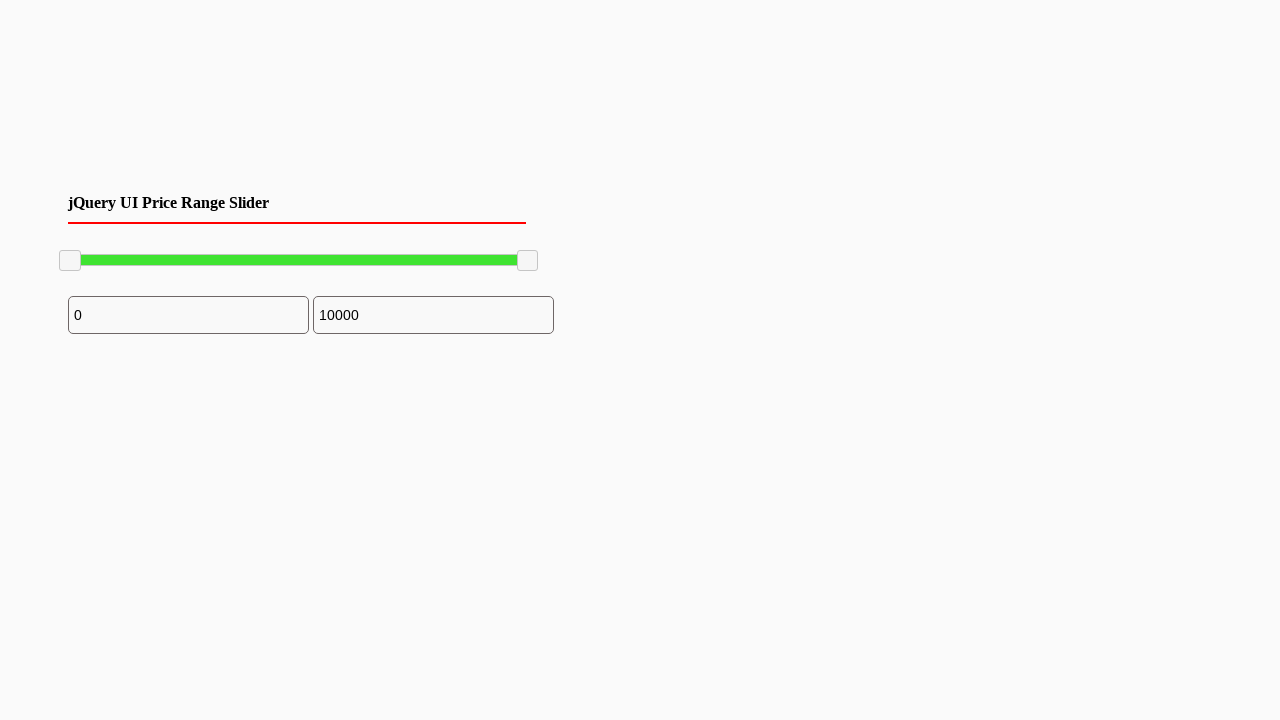

Dragged minimum slider handle 400 pixels to the right at (918, 251)
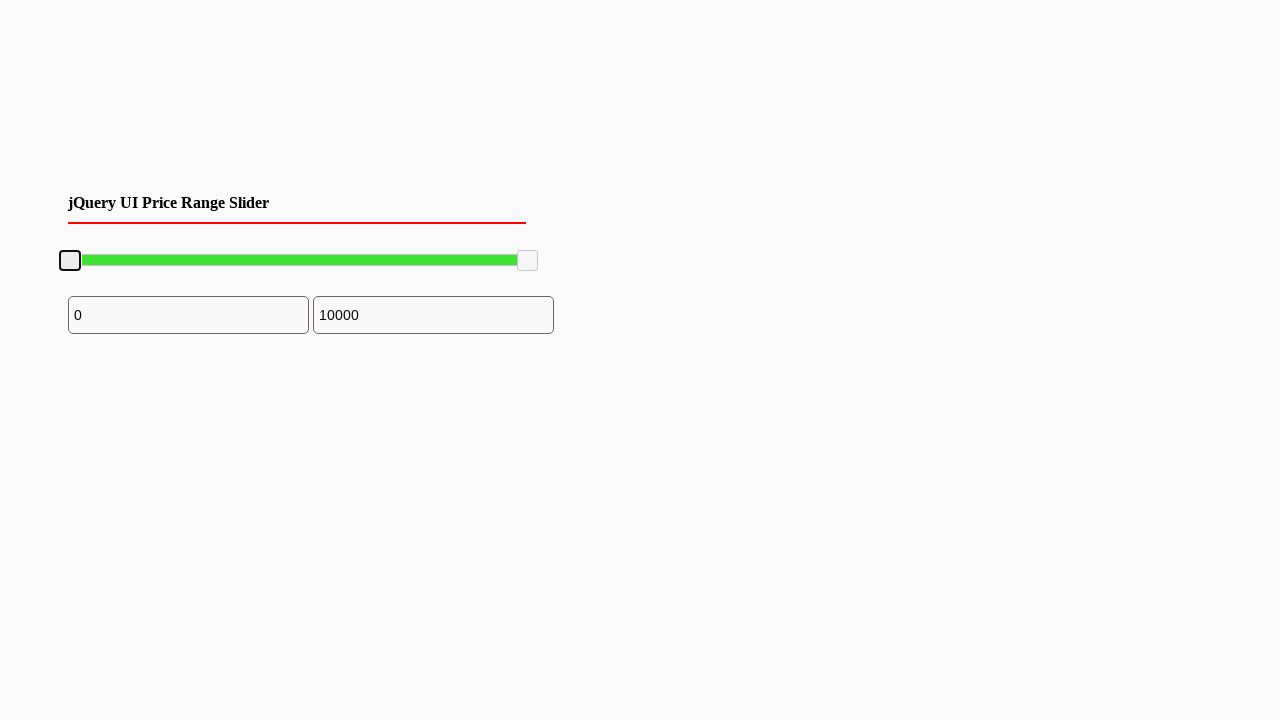

Retrieved final slider bounding box
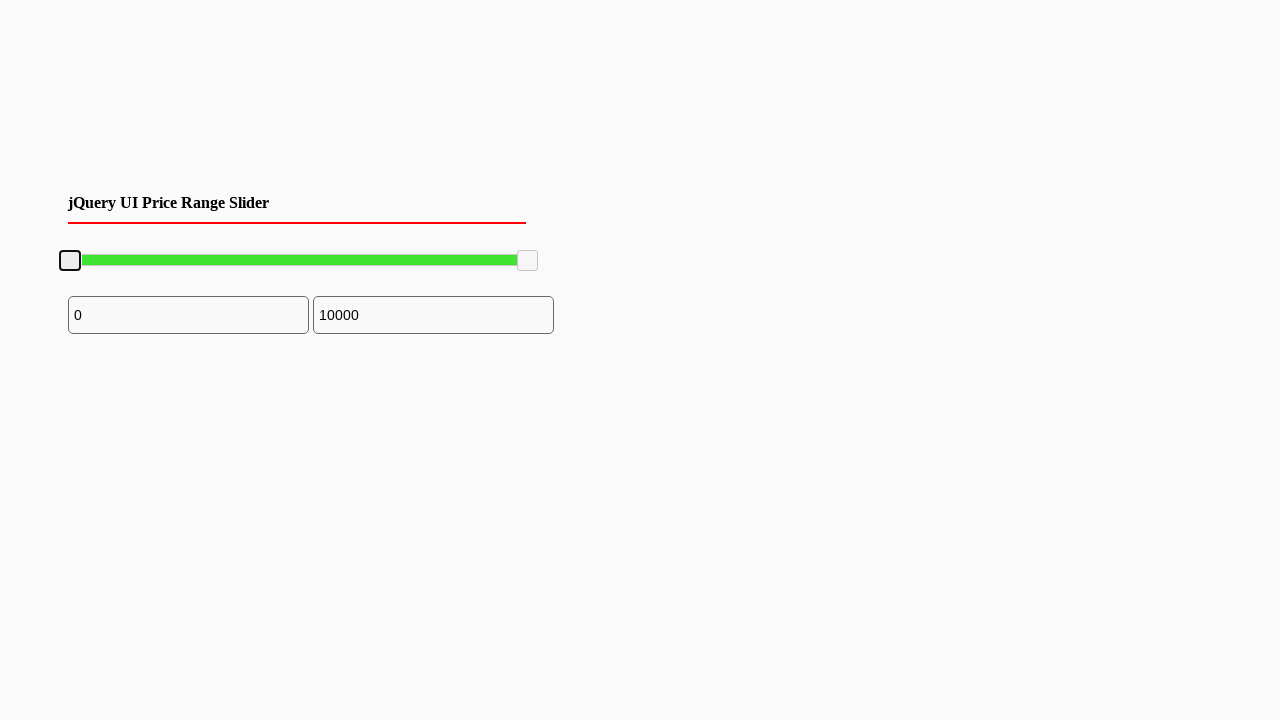

Final slider position: (517, 250.203125)
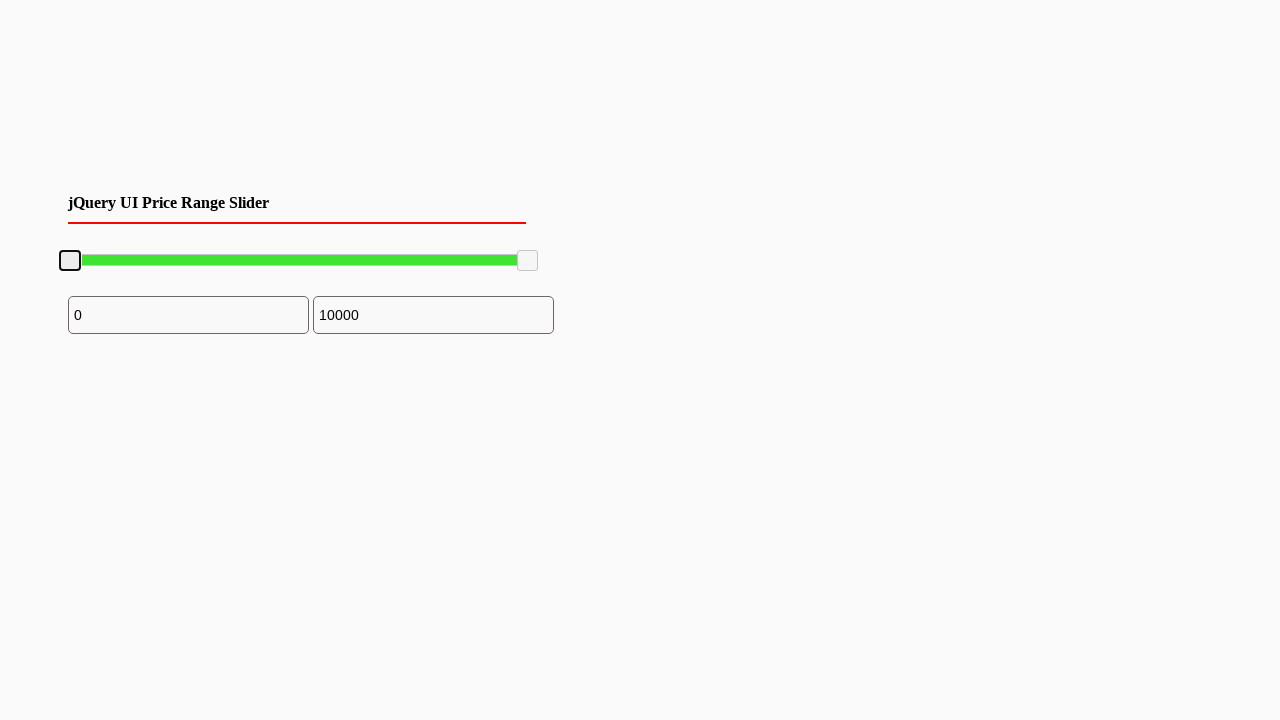

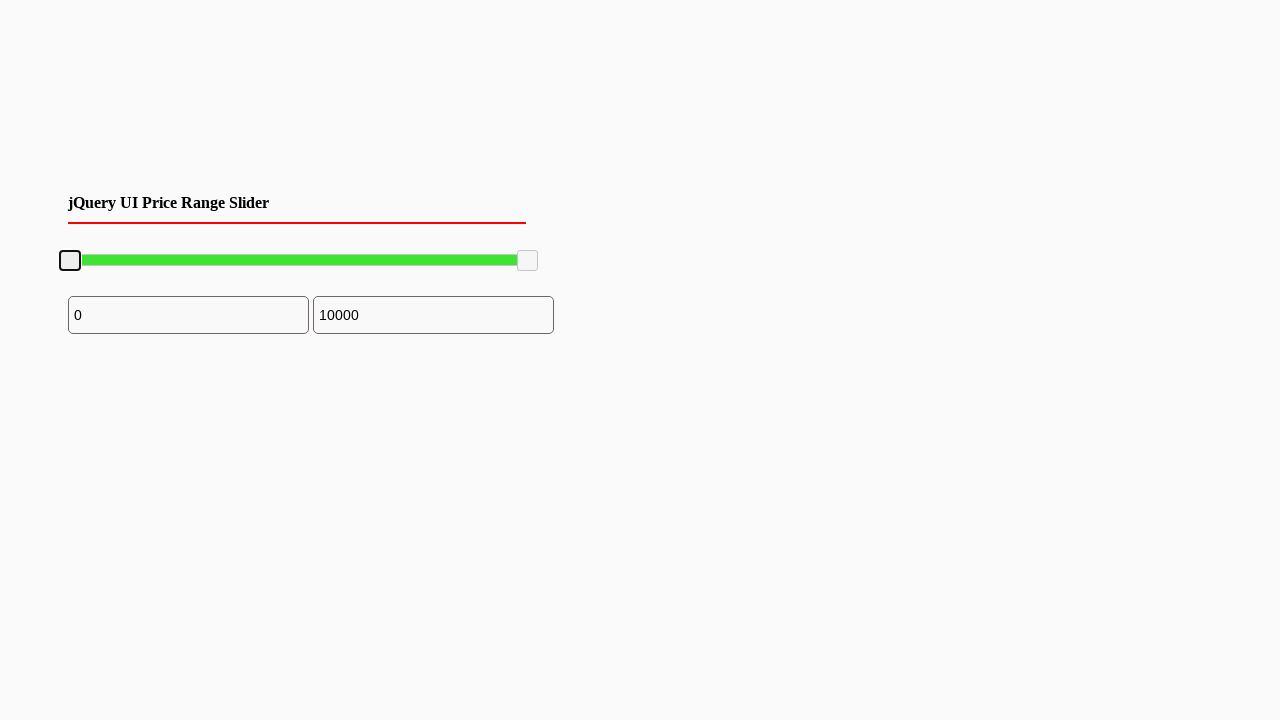